Scrolls to footer and clicks on Contact Us link to verify navigation to contact page

Starting URL: https://www.telerik.com/

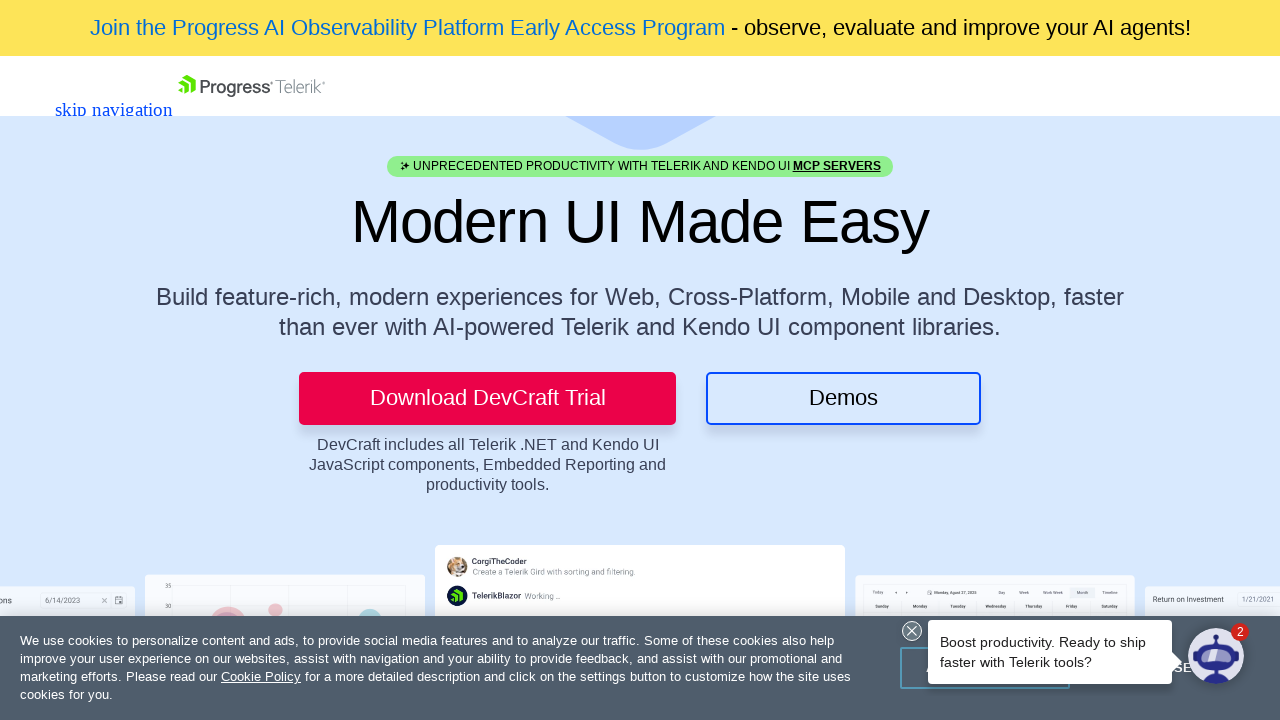

Scrolled to bottom of page to reveal footer
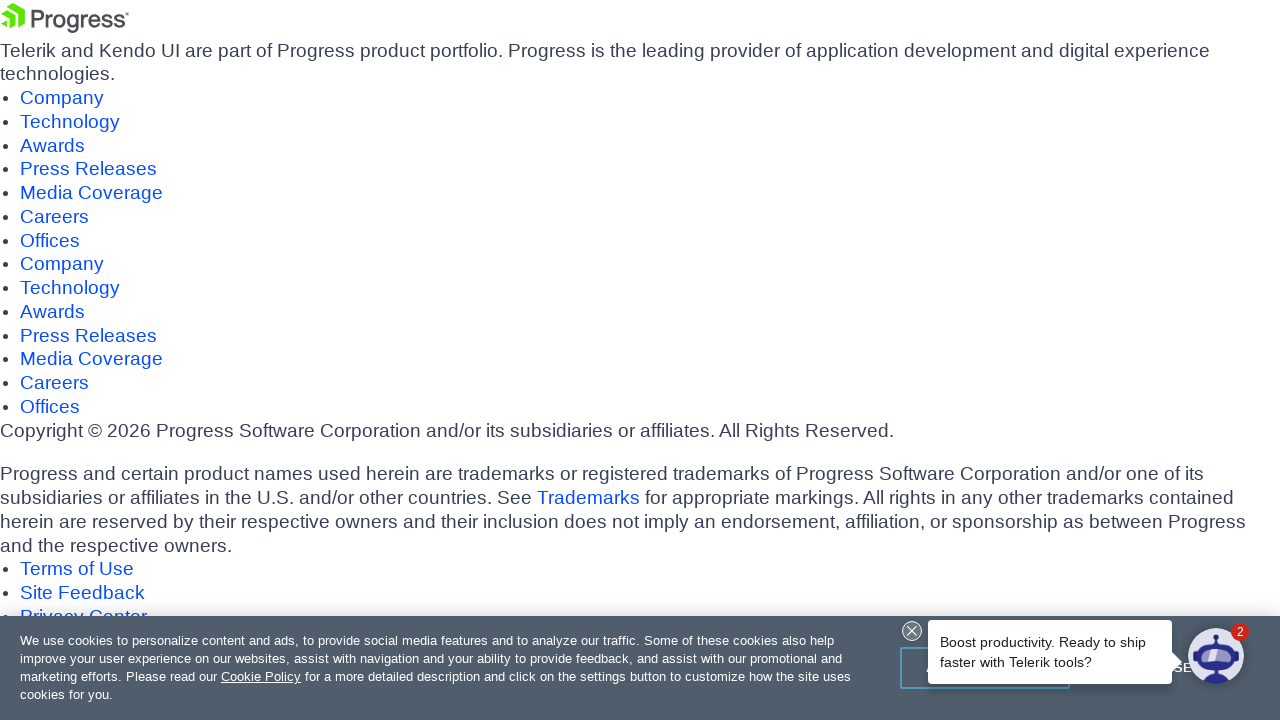

Contact Us link in footer became visible
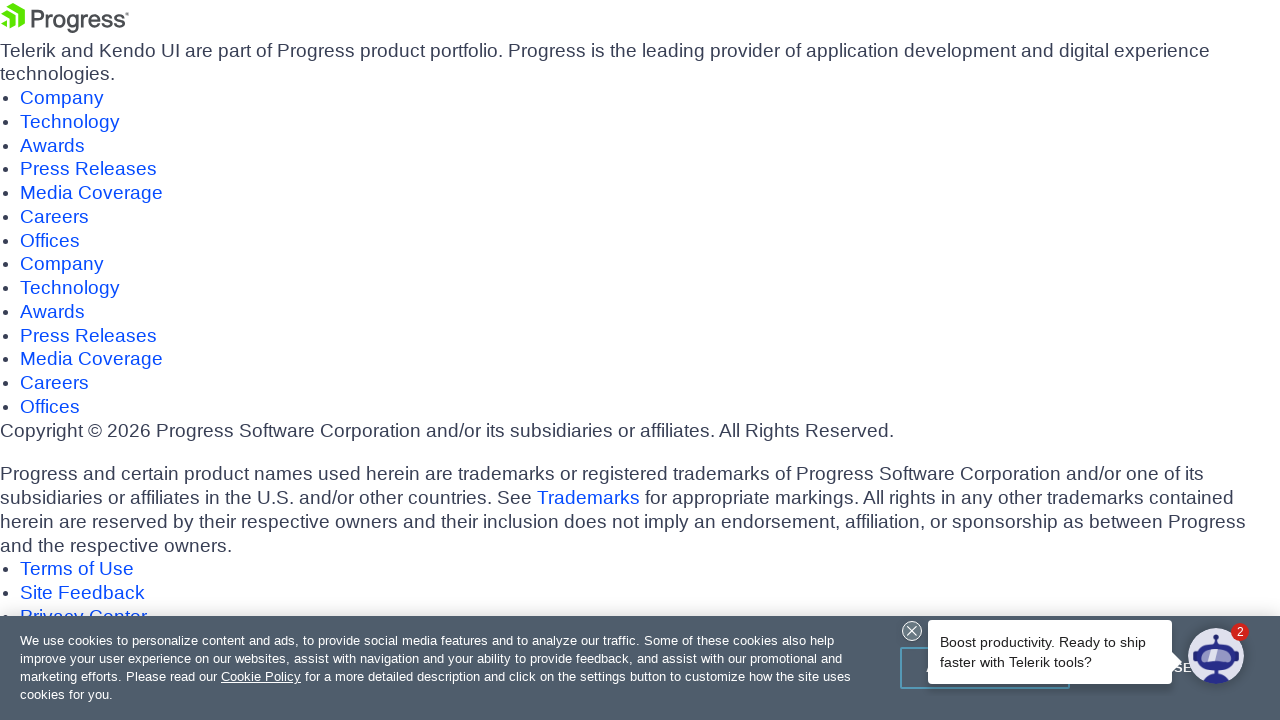

Clicked Contact Us link in footer at (68, 360) on footer a:has-text('Contact Us')
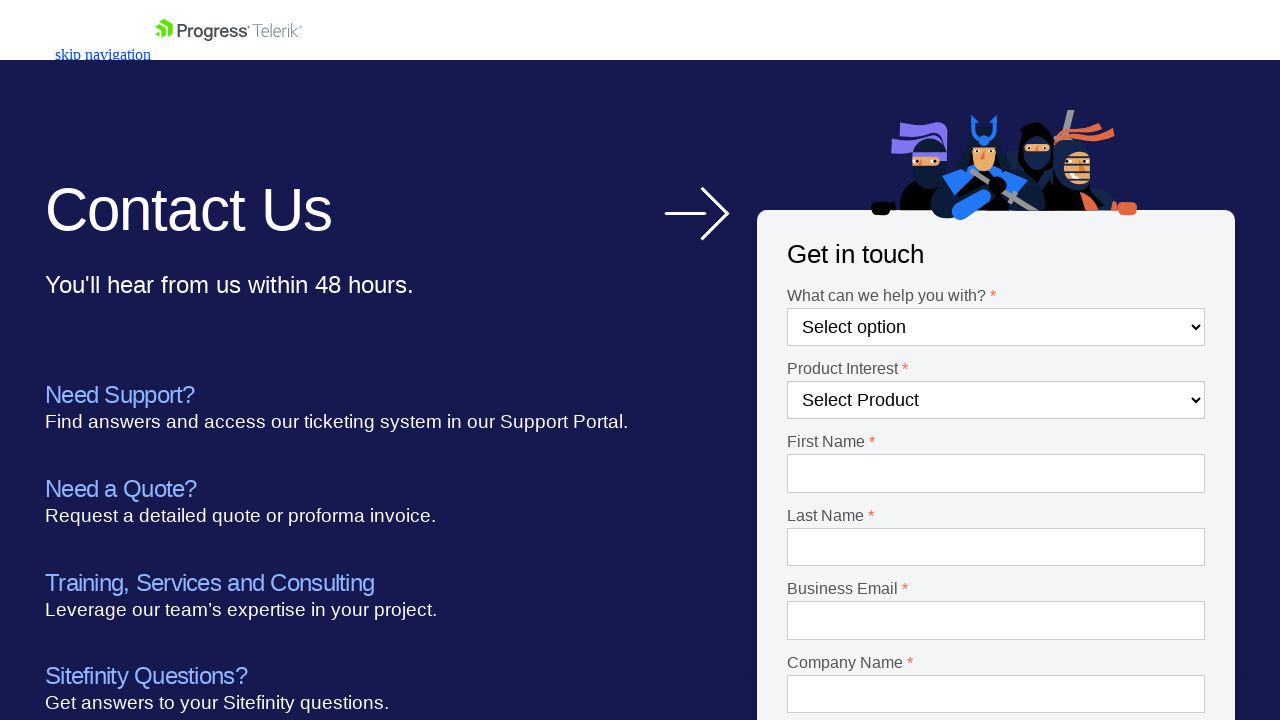

Page loaded and DOM content finished rendering
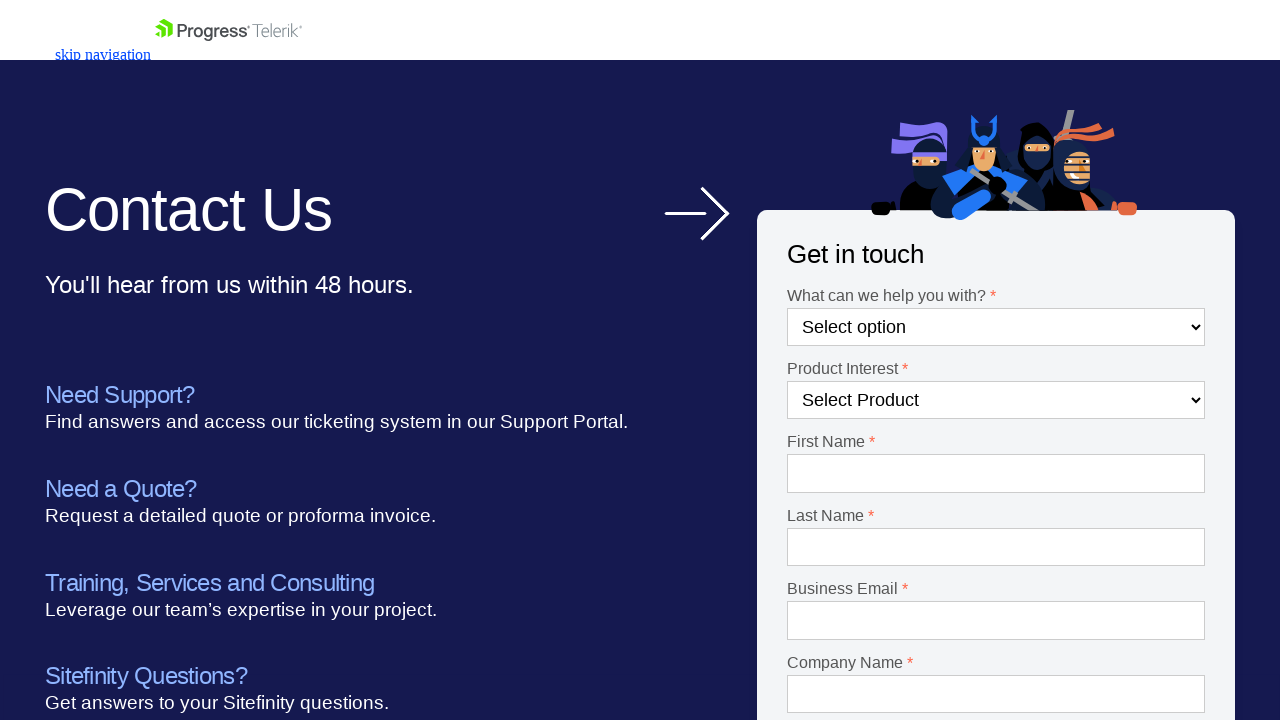

Verified URL contains 'contact': https://www.telerik.com/contact
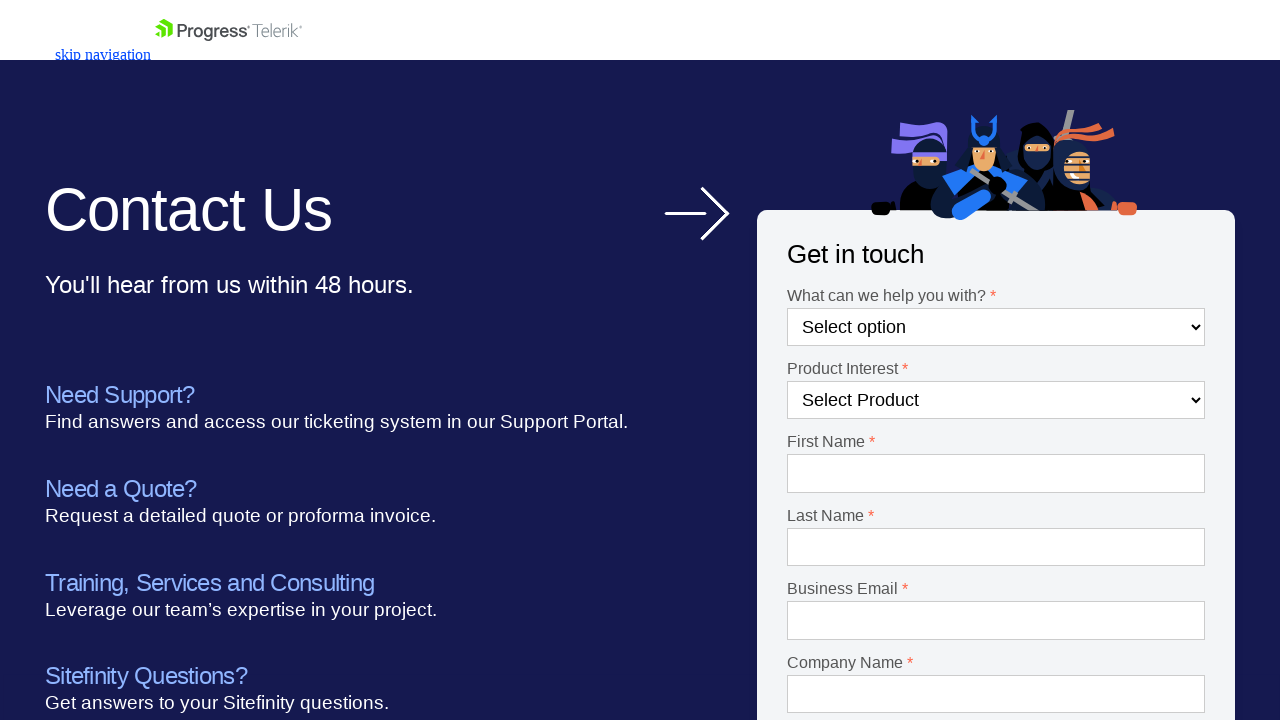

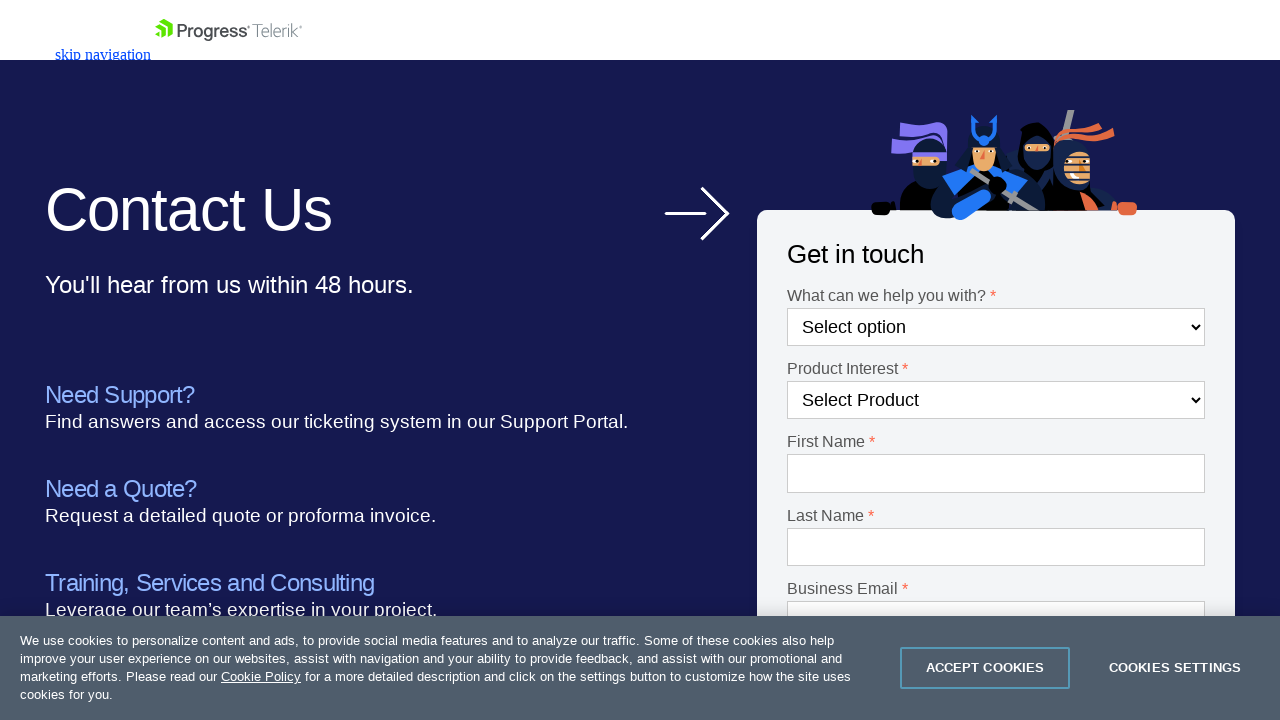